Tests alert handling, confirm dialogs, and opening links in new tabs by navigating to external site and clicking navigation elements.

Starting URL: https://rahulshettyacademy.com/AutomationPractice/

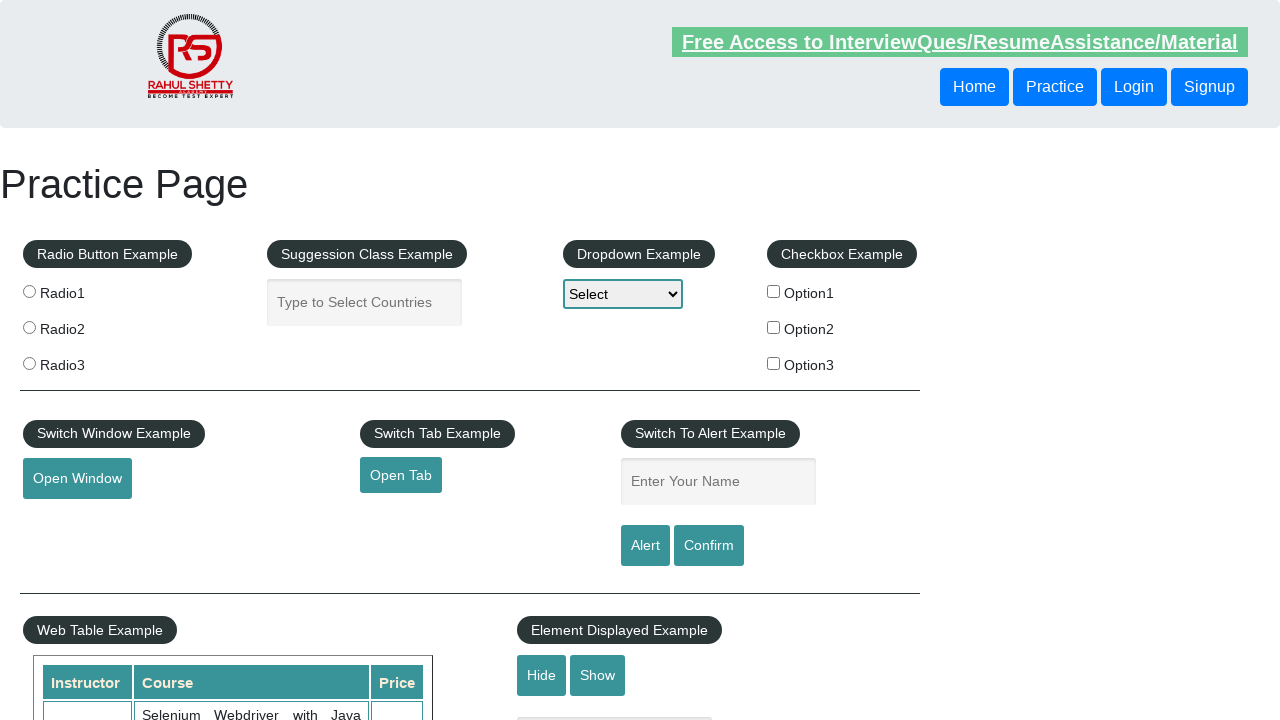

Clicked alert button at (645, 546) on #alertbtn
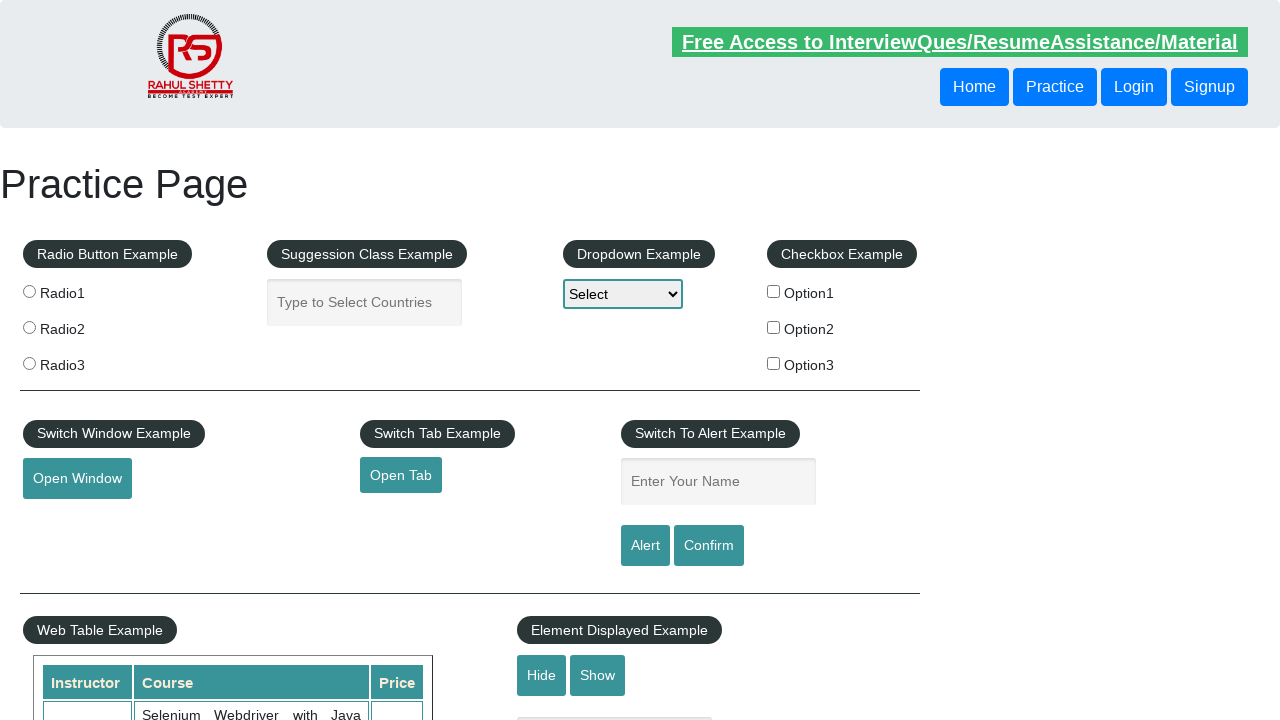

Clicked confirm button at (709, 546) on [value="Confirm"]
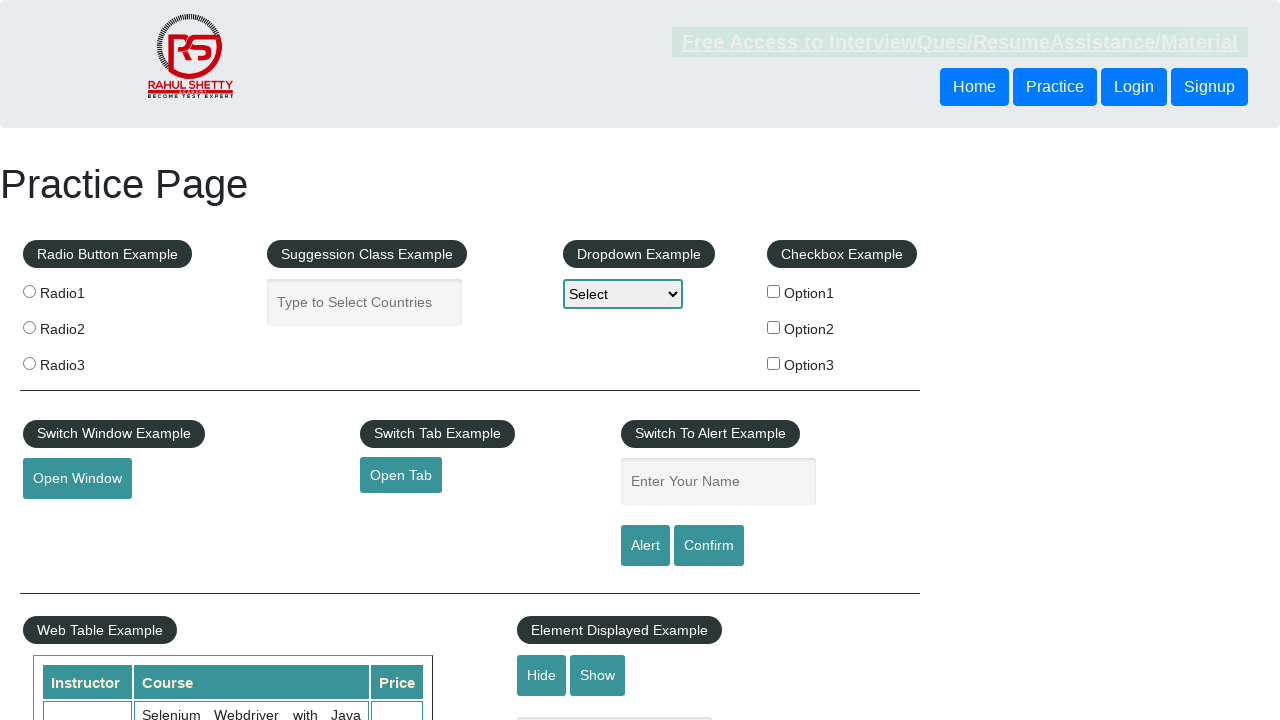

Retrieved href attribute from open tab link
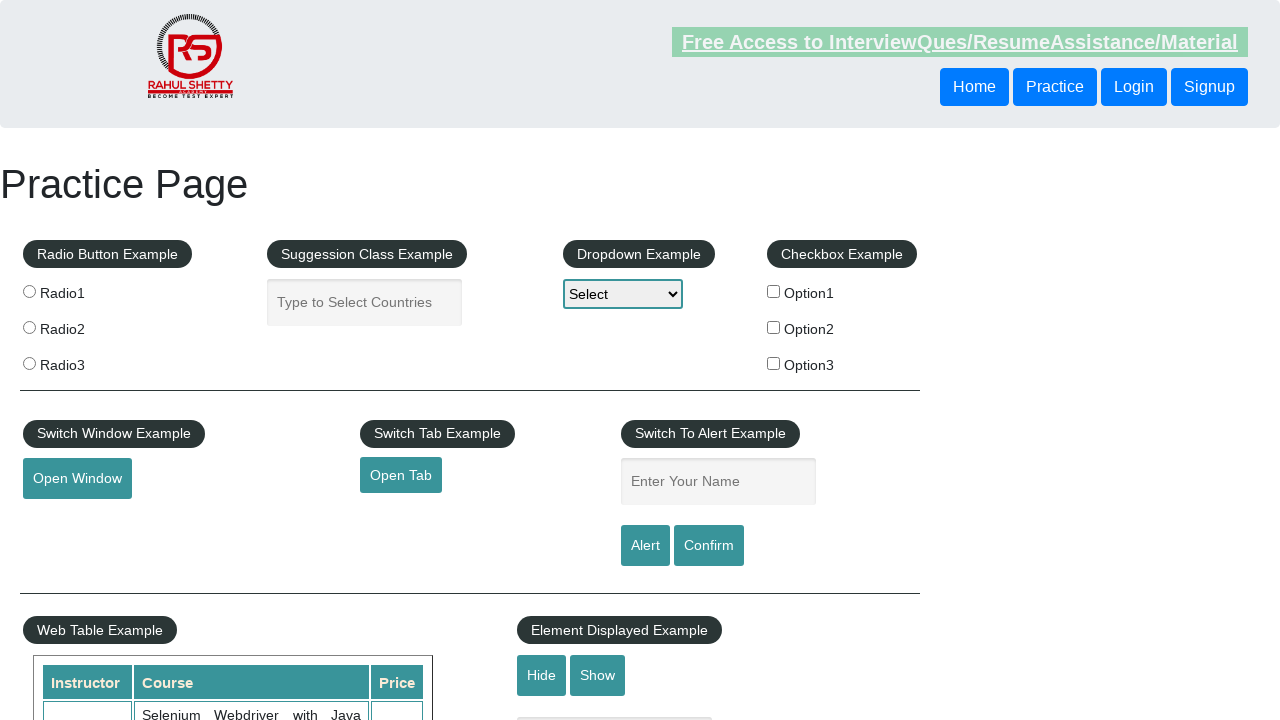

Navigated to external site: https://www.qaclickacademy.com
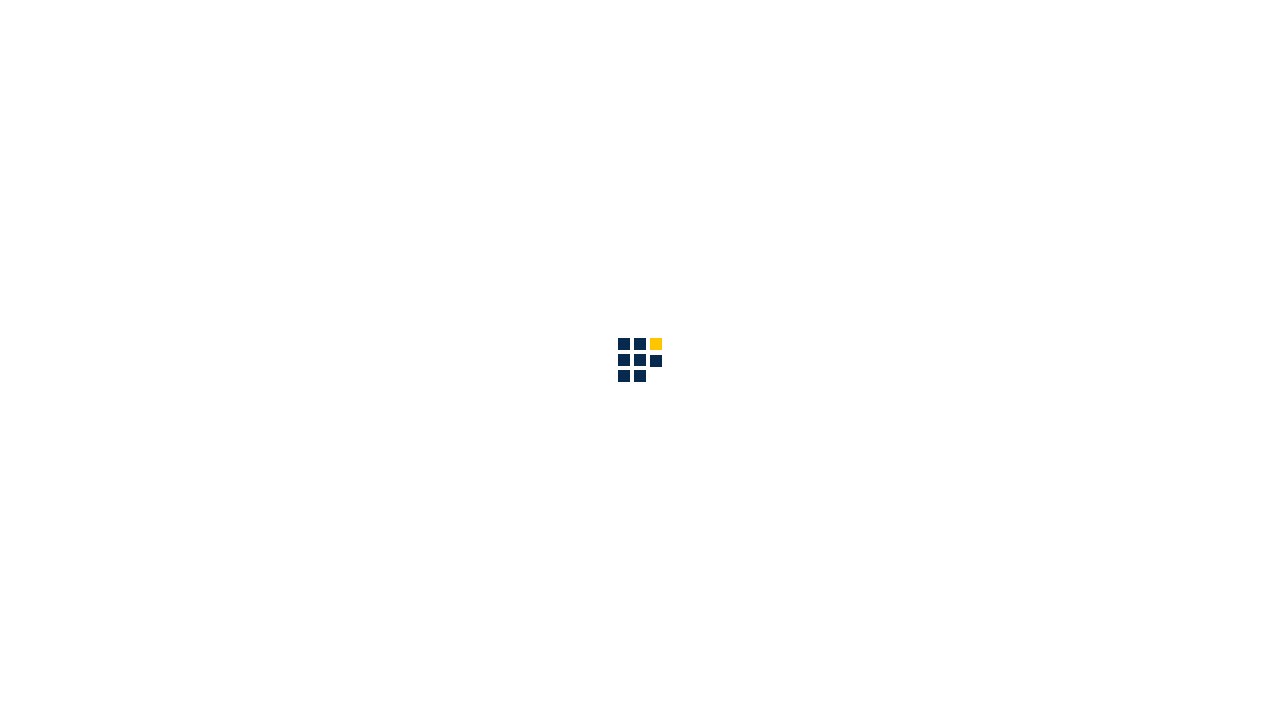

Clicked about link in navigation at (865, 36) on #navbarSupportedContent a[href="about.html"]
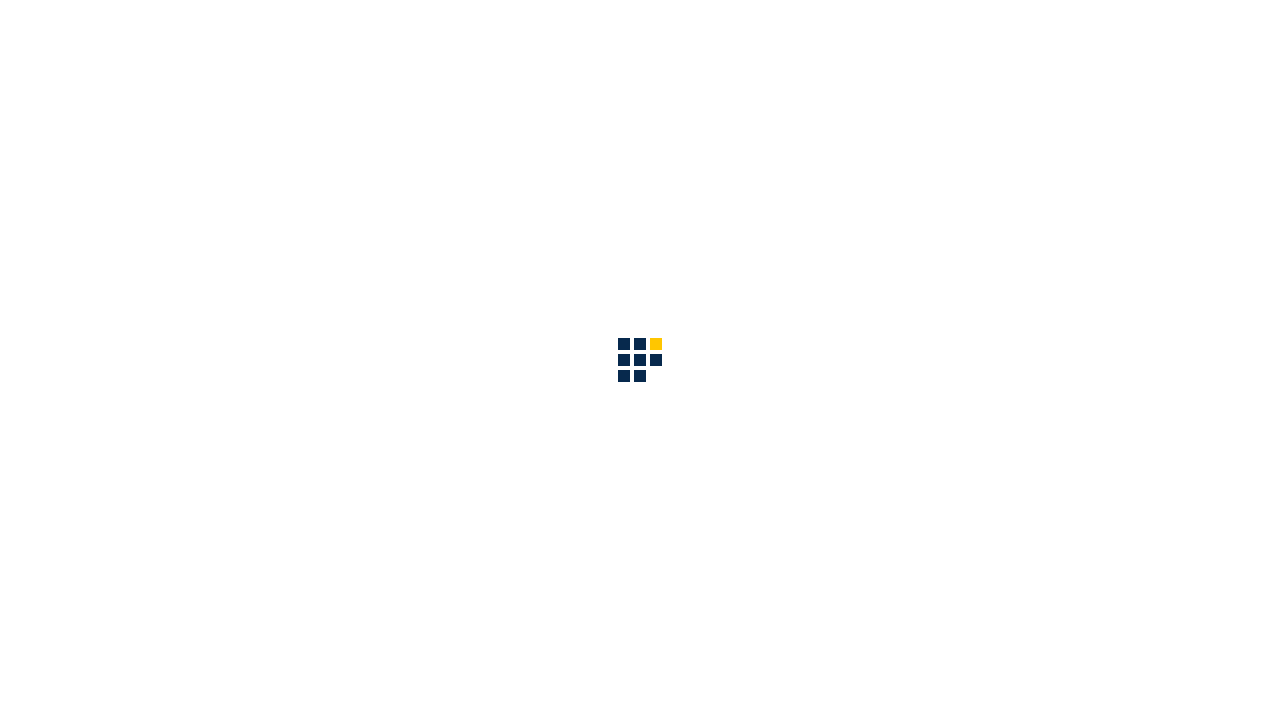

About page content loaded with heading element
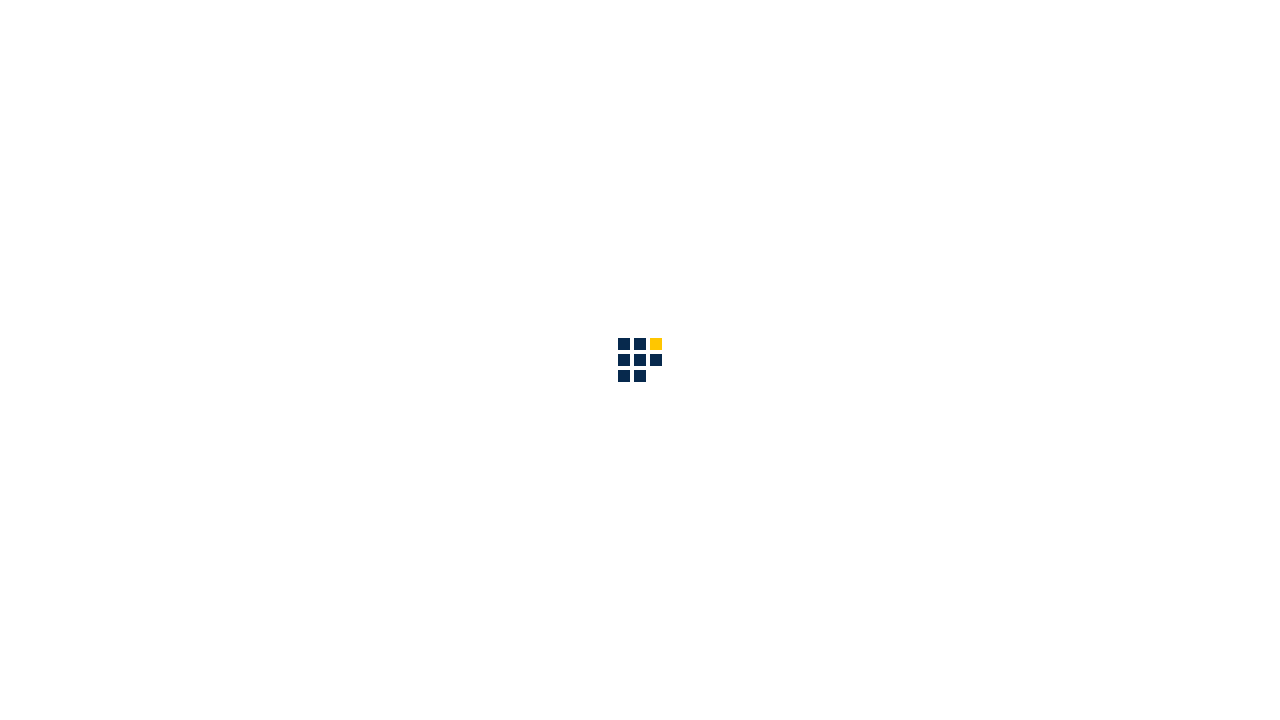

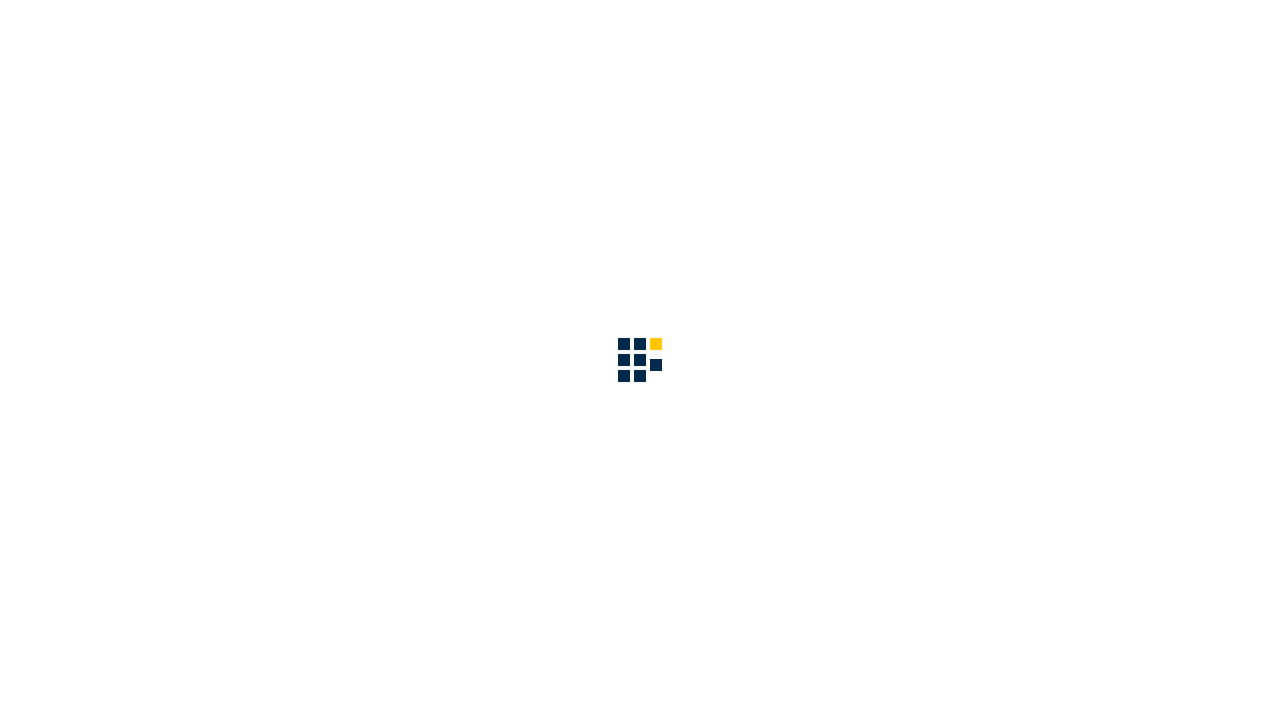